Simple test that navigates to the OTUS education platform homepage

Starting URL: https://otus.ru/

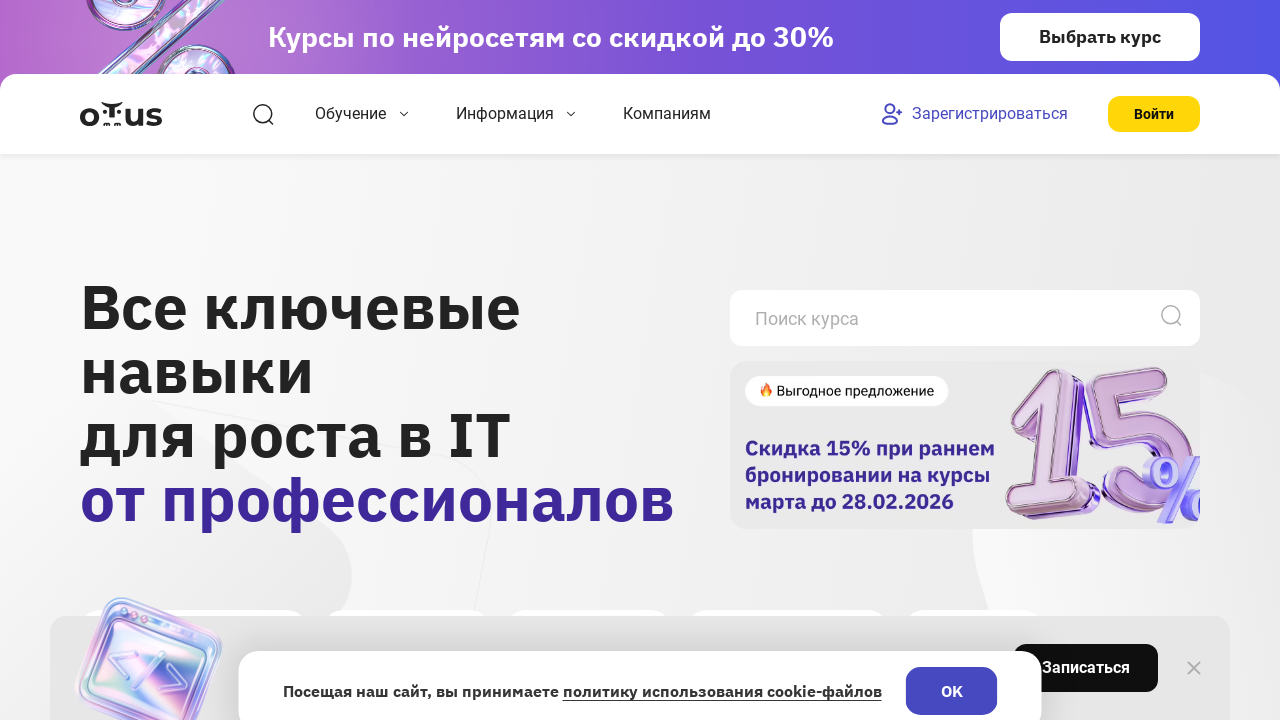

Waited for OTUS homepage to fully load (networkidle state)
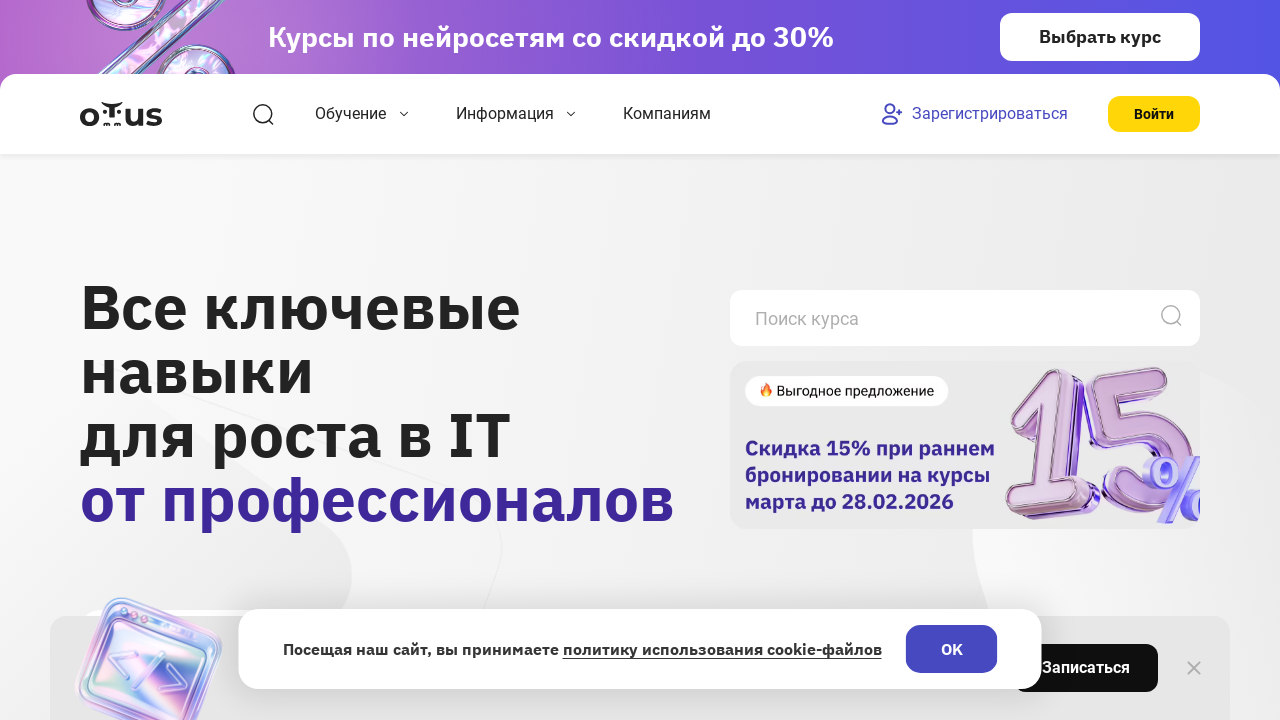

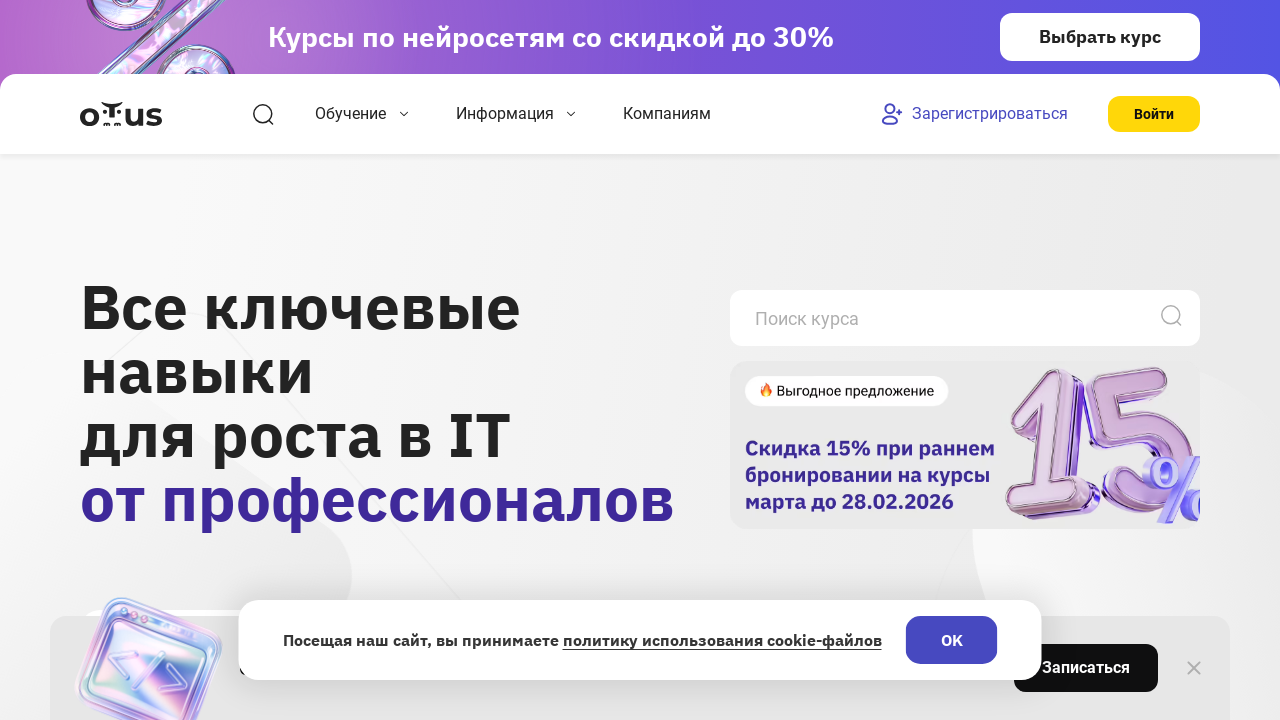